Tests that the Fantasy Football Draft Tool homepage loads correctly by verifying the page title matches the expected value.

Starting URL: https://brandonbjs.github.io/FFDT-gh-pages/

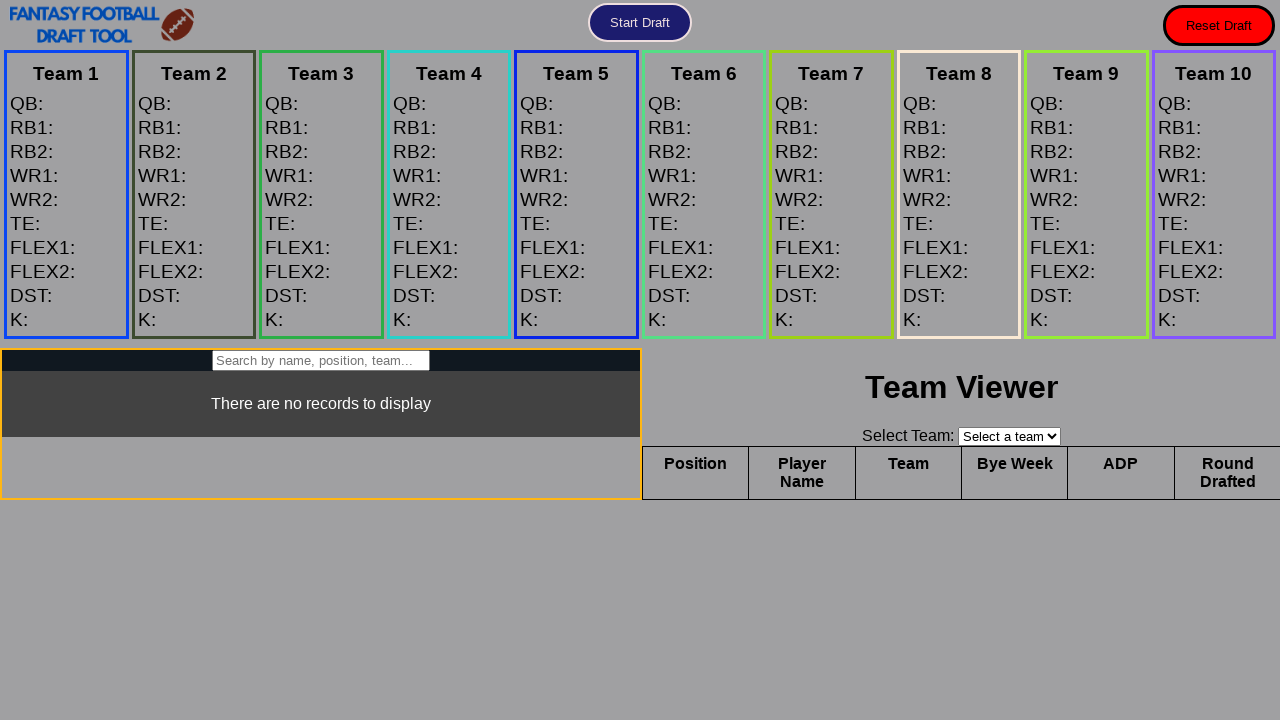

Navigated to Fantasy Football Draft Tool homepage
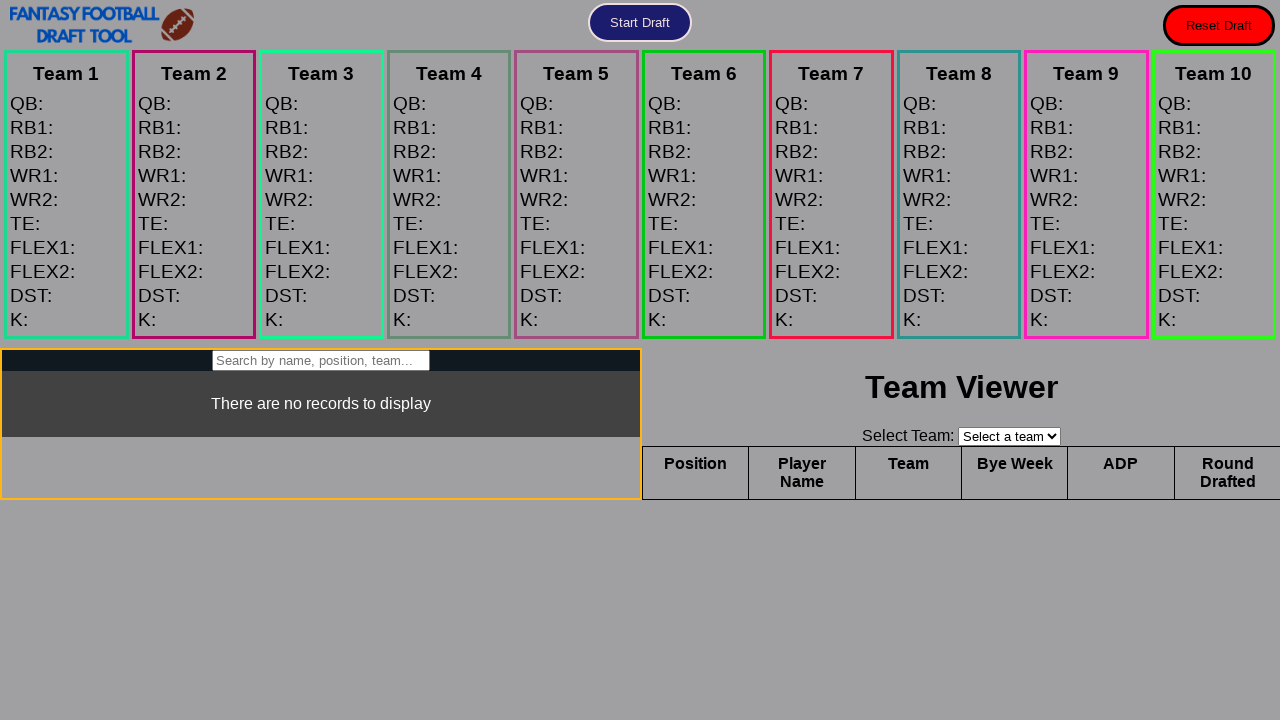

Retrieved page title: 'Shaf's Fantasy Football Draft Tool'
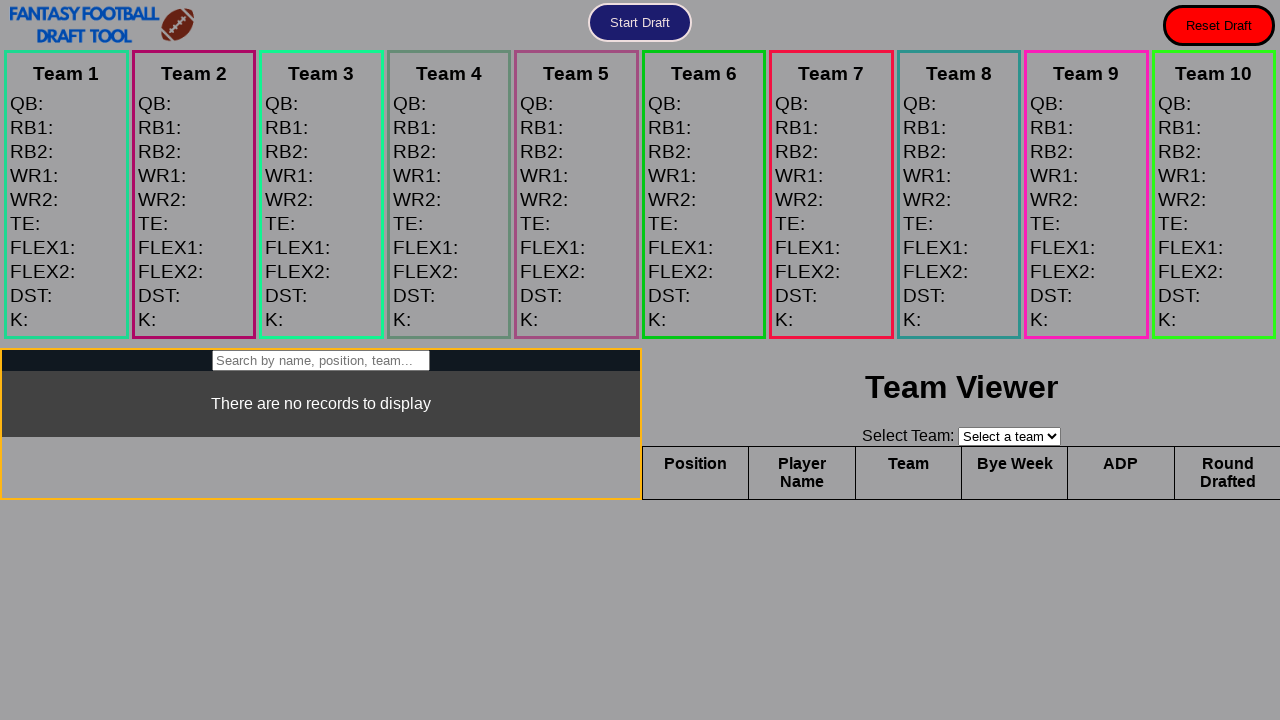

Verified page title matches expected value: 'Shaf's Fantasy Football Draft Tool'
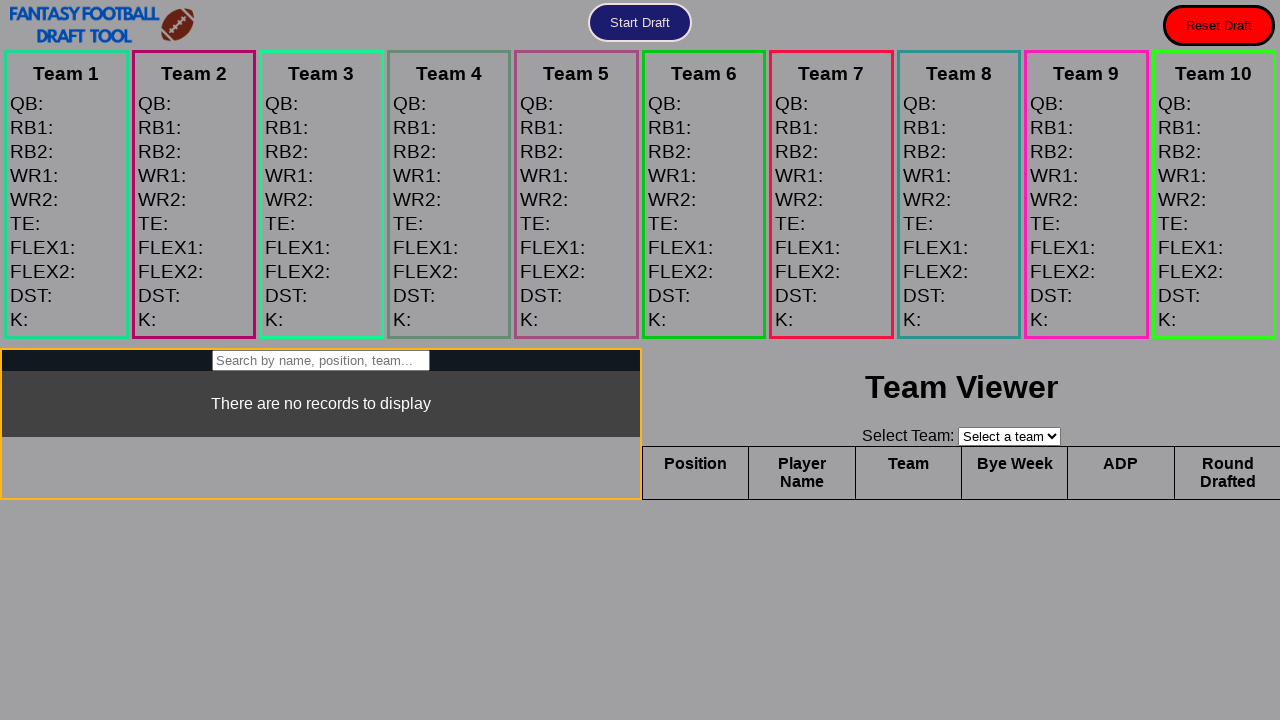

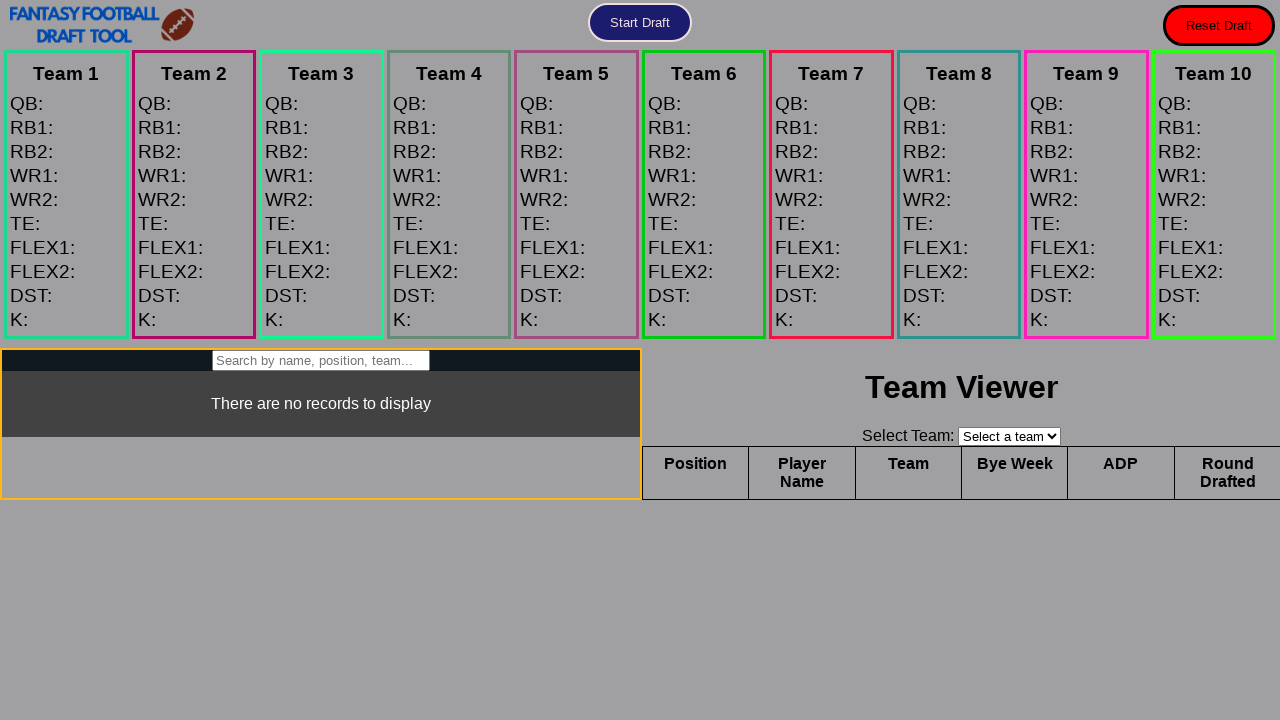